Tests autocomplete dropdown functionality by typing partial text and using keyboard navigation to select "Norway" from suggestions

Starting URL: https://www.rahulshettyacademy.com/AutomationPractice/

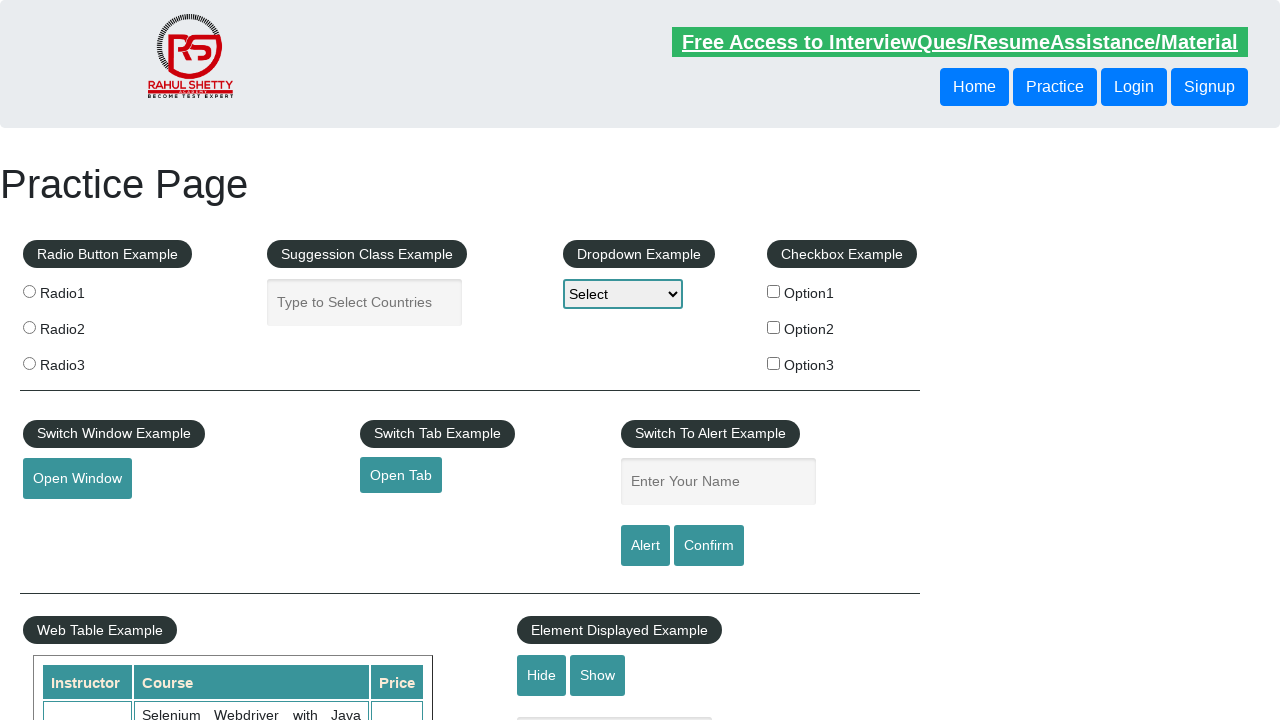

Filled autocomplete field with 'nor' on #autocomplete
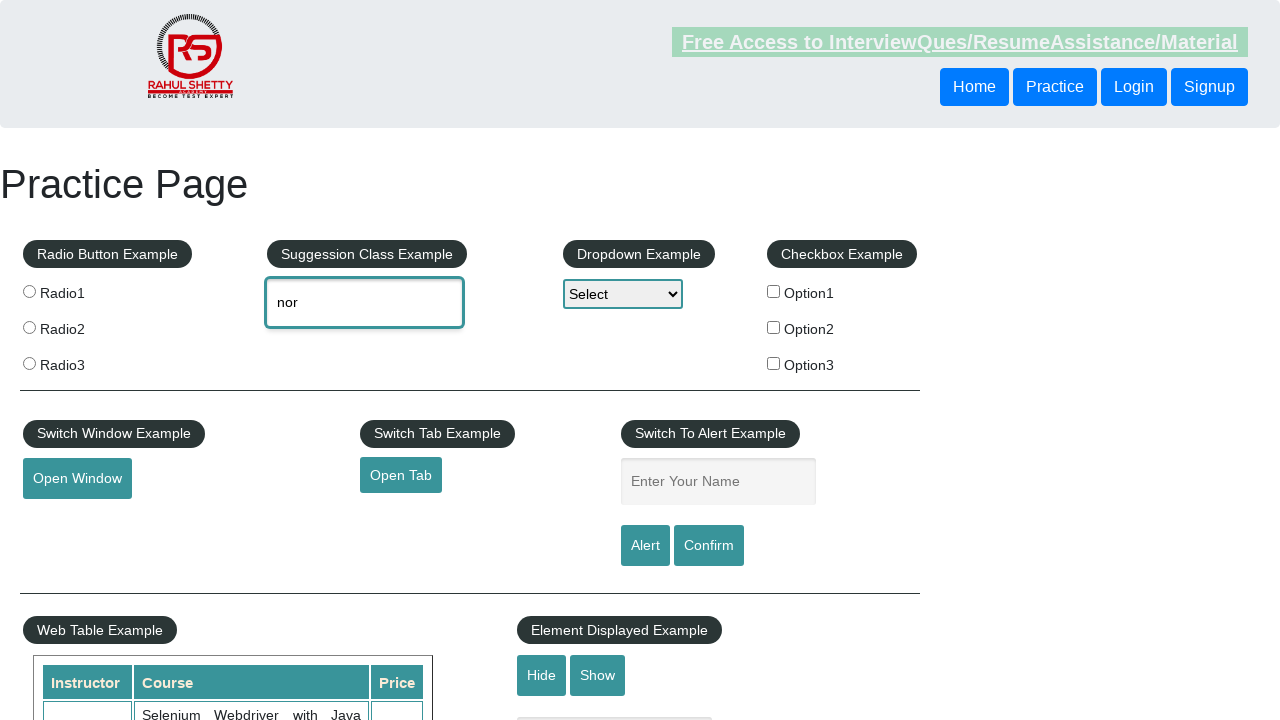

Waited for autocomplete suggestions to appear
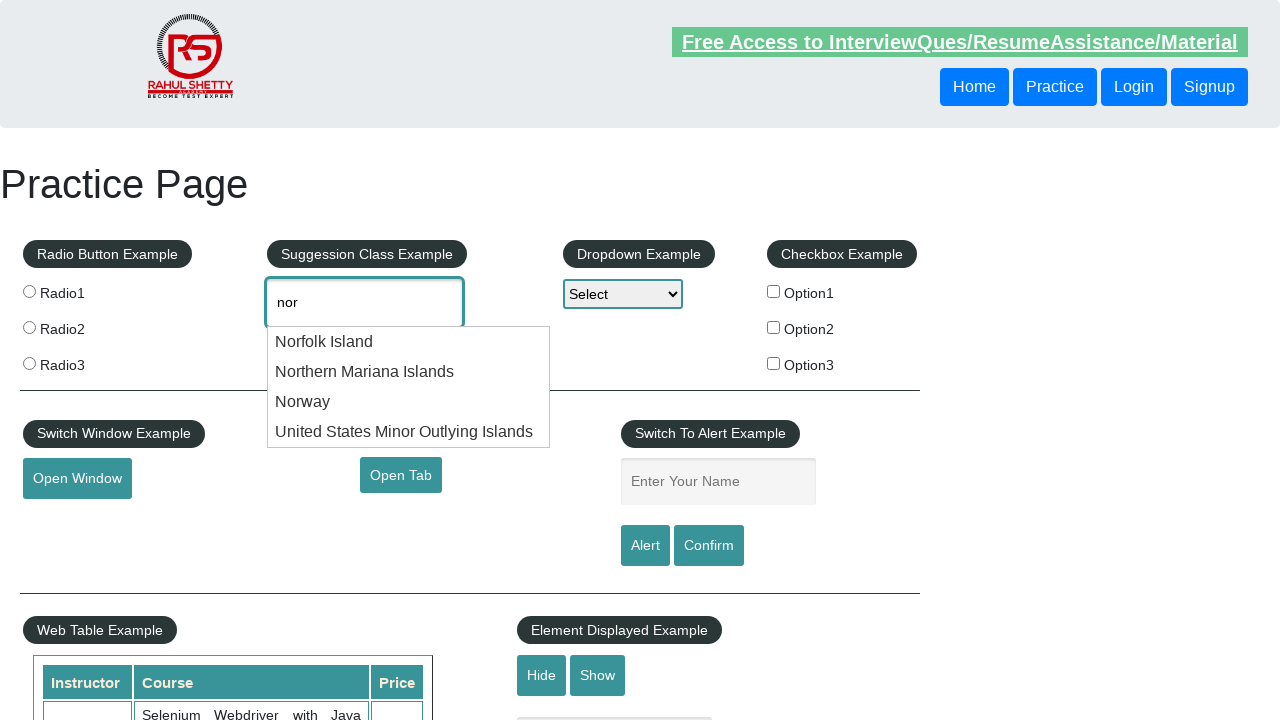

Pressed ArrowDown to navigate dropdown
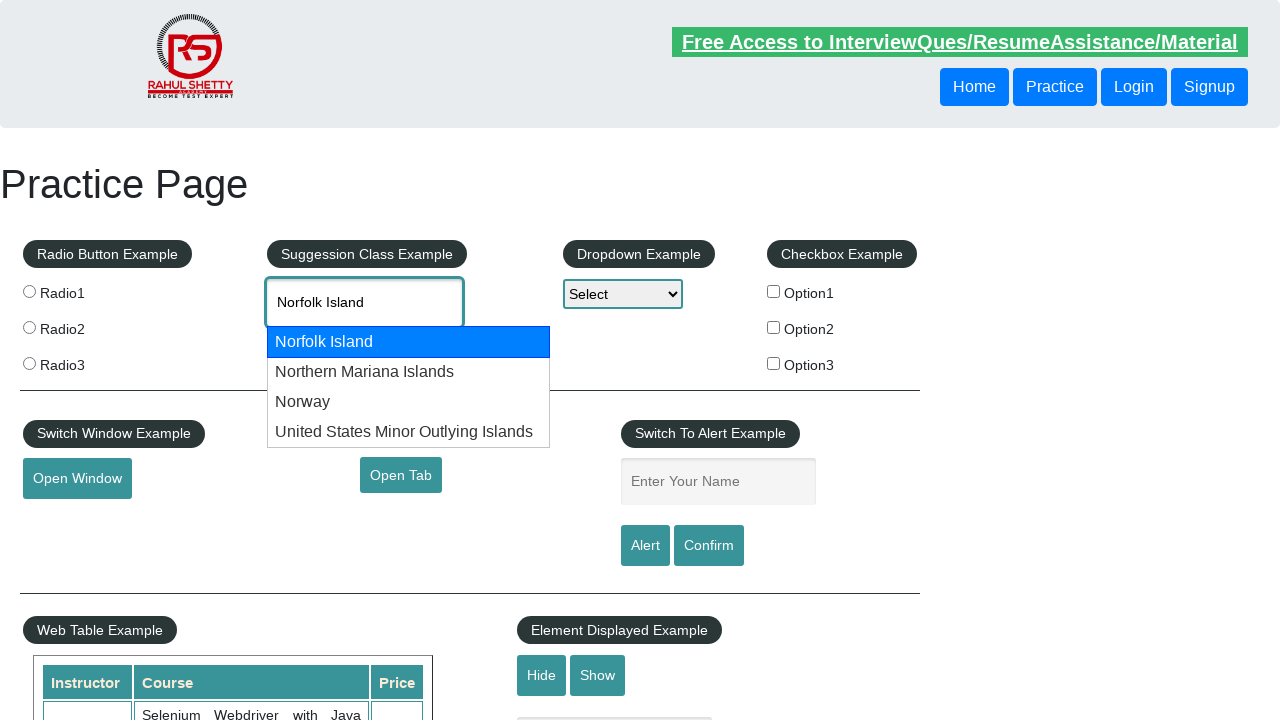

Pressed ArrowDown to navigate dropdown
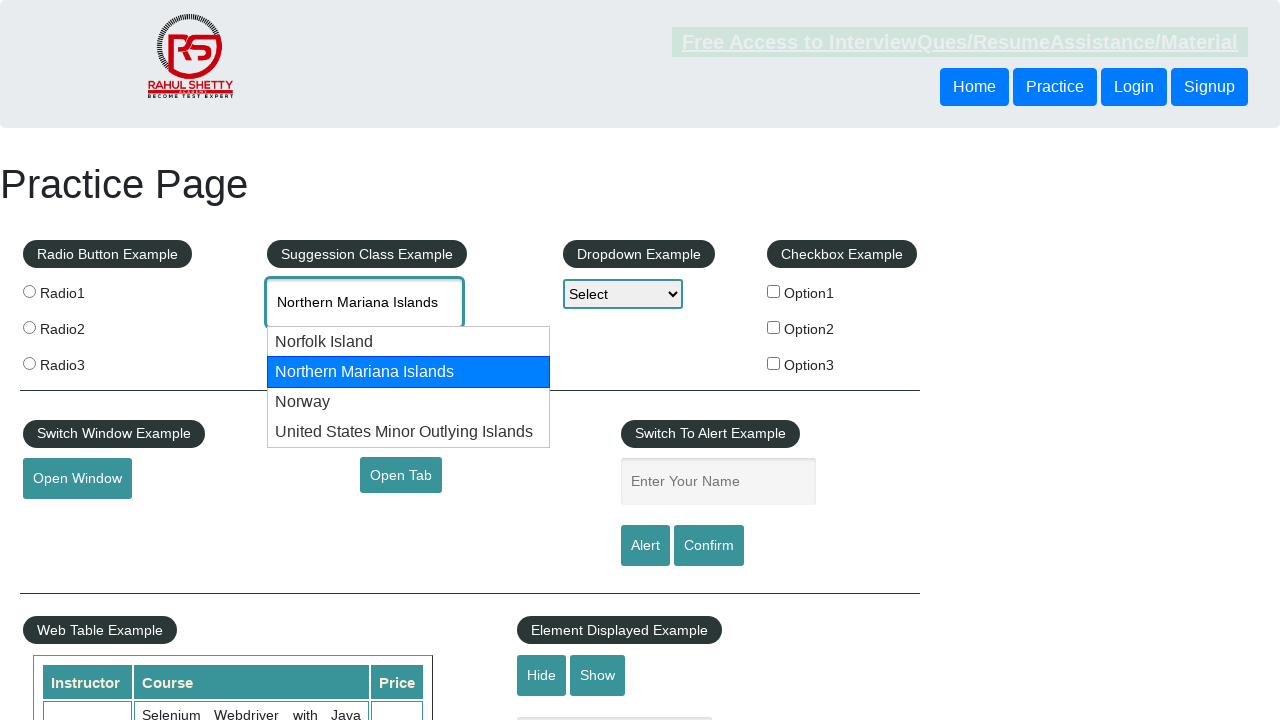

Pressed ArrowDown to navigate dropdown
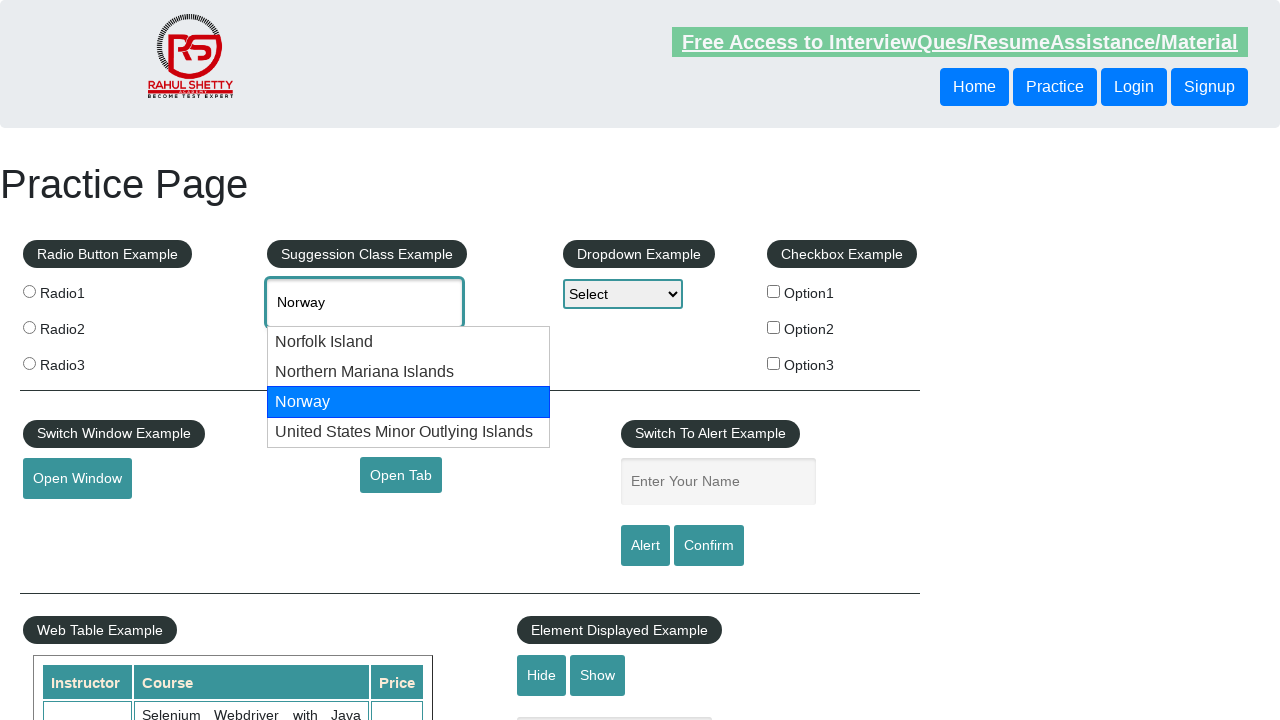

Successfully selected Norway from autocomplete dropdown
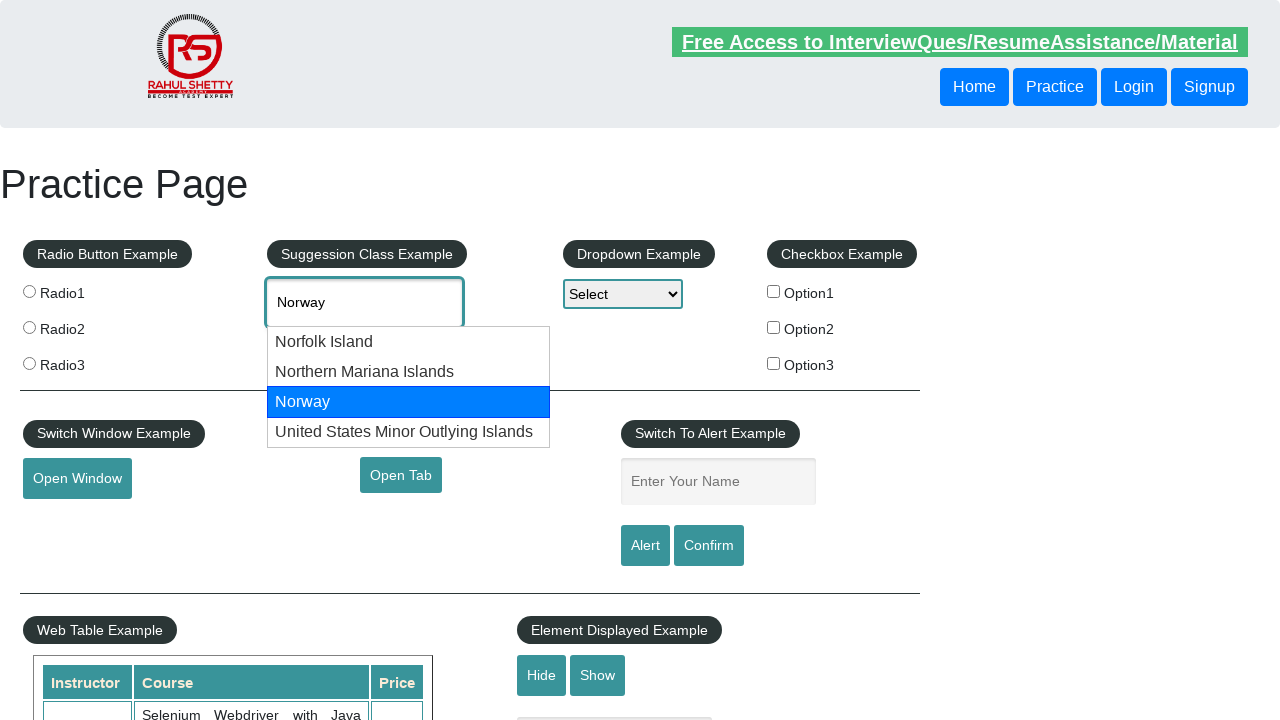

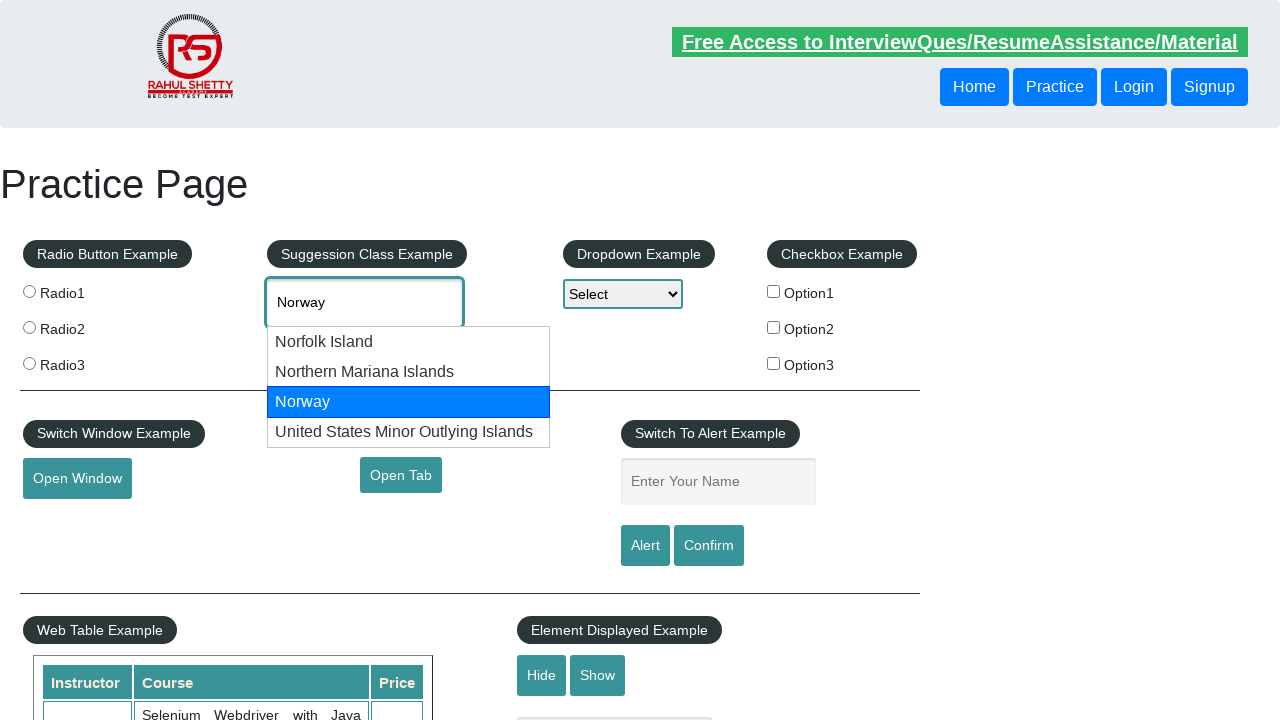